Tests mouse events including single click, double click, and right-click (context click) on various elements on a training page, then interacts with a context menu.

Starting URL: https://training-support.net/webelements/mouse-events

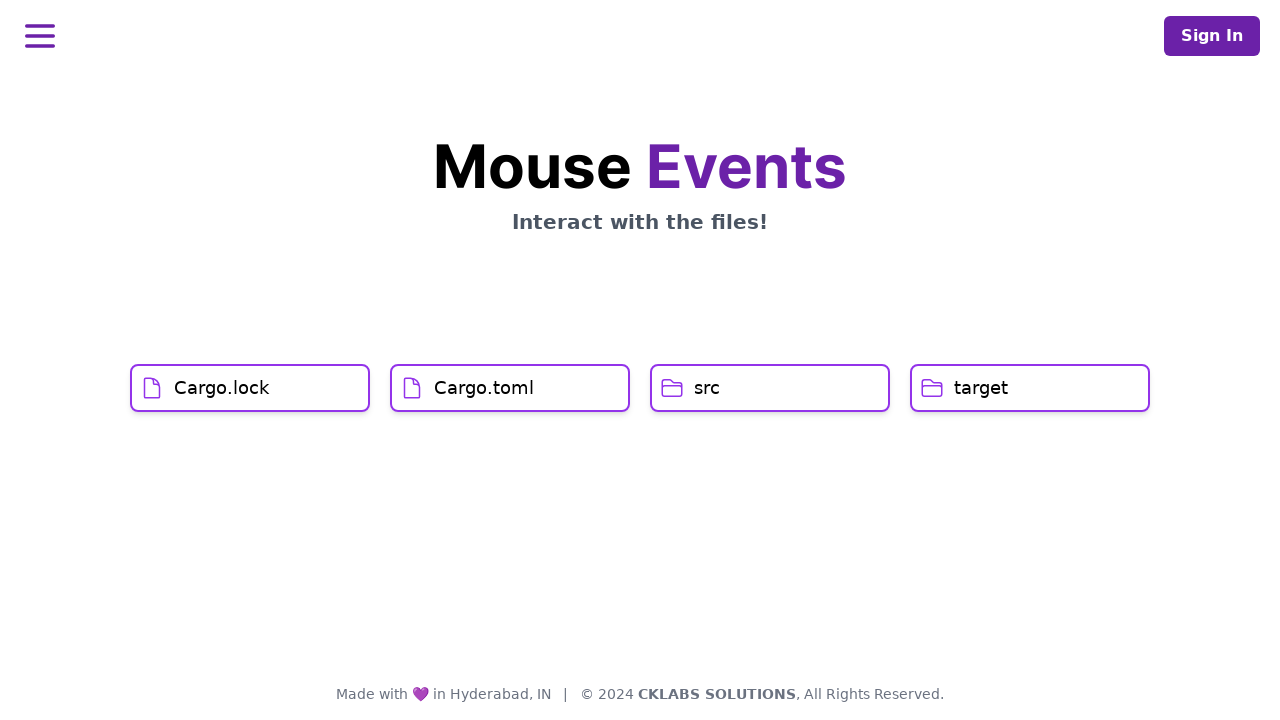

Clicked on Cargo.lock element at (222, 388) on xpath=//h1[text()='Cargo.lock']
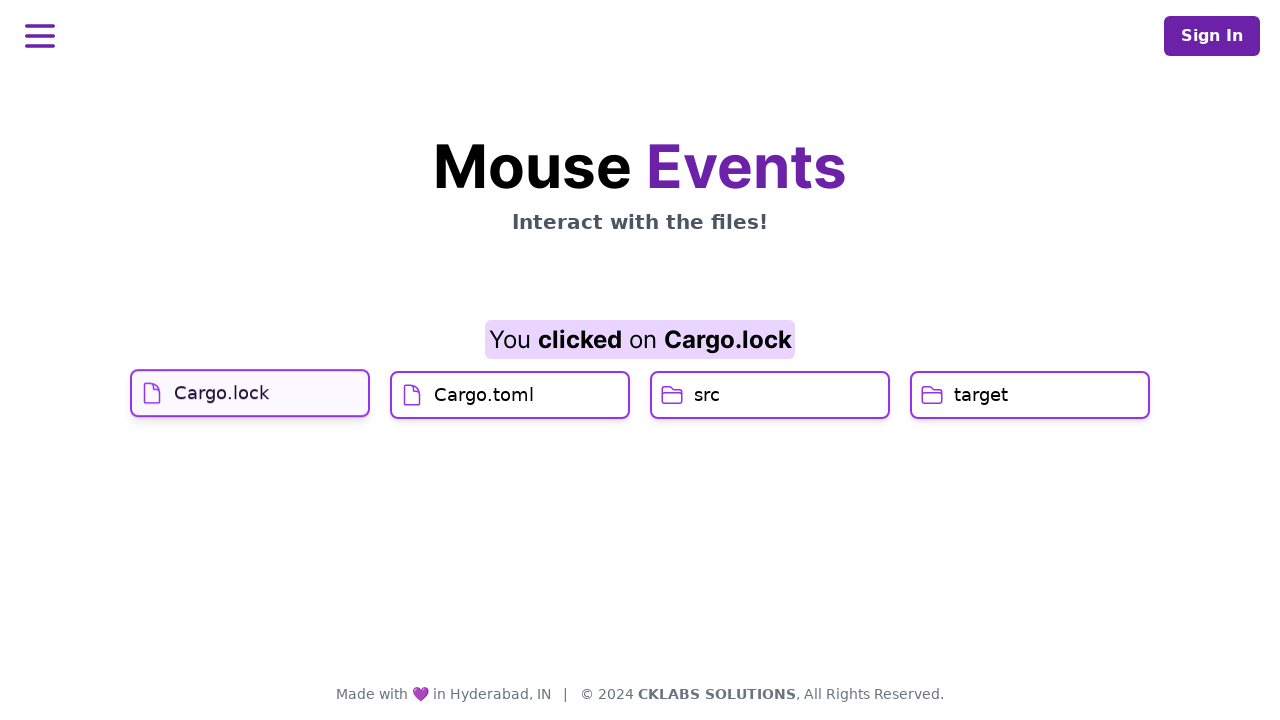

Clicked on Cargo.toml element at (484, 420) on xpath=//h1[text()='Cargo.toml']
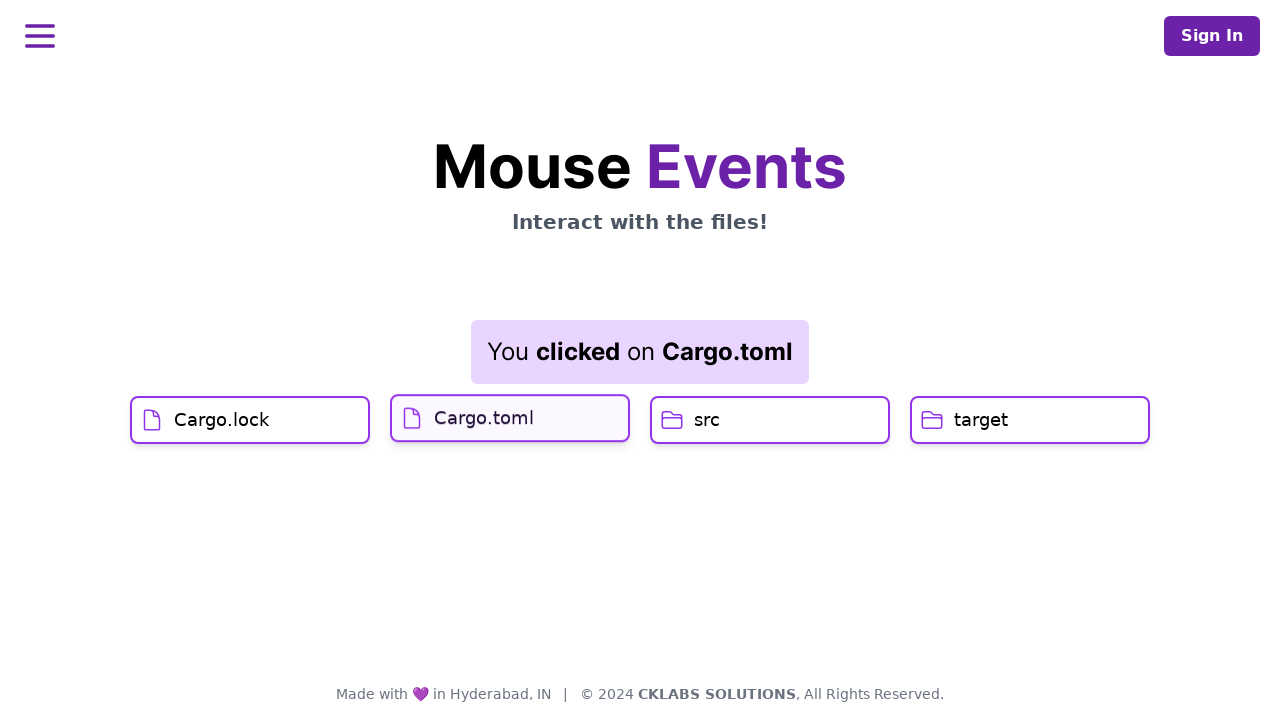

Result element loaded after Cargo.toml click
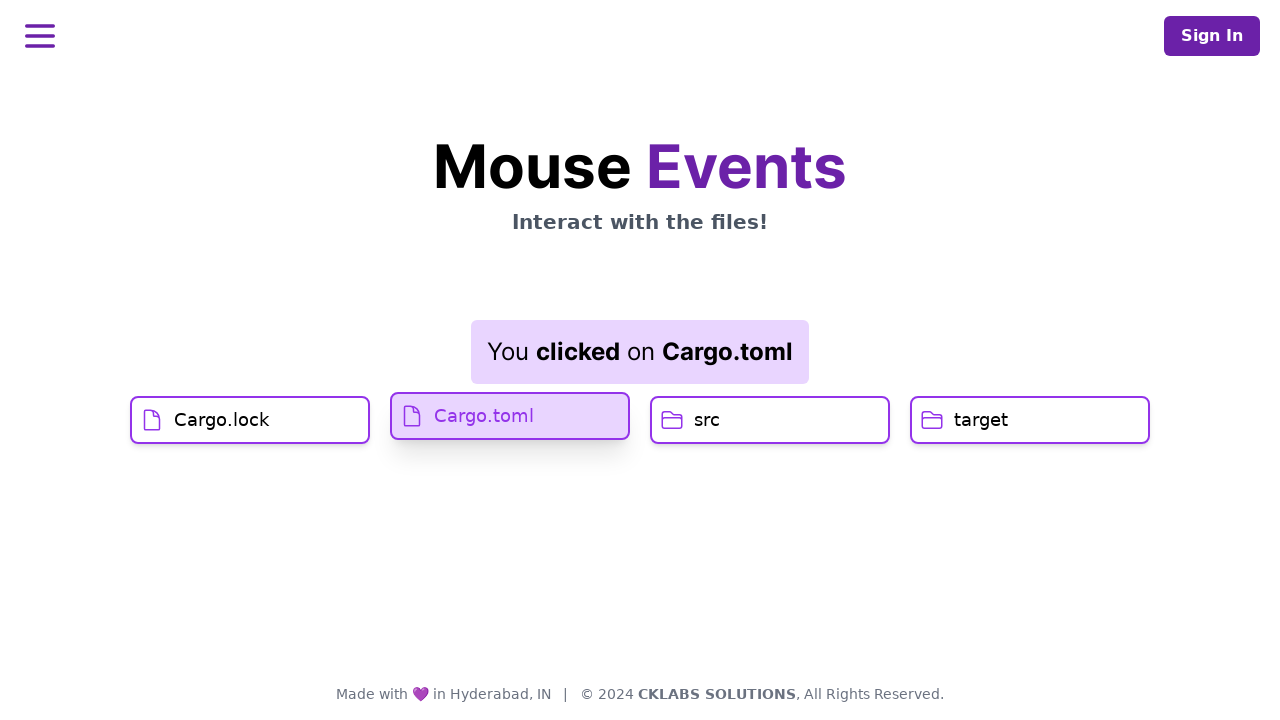

Double-clicked on src element at (707, 420) on xpath=//h1[text()='src']
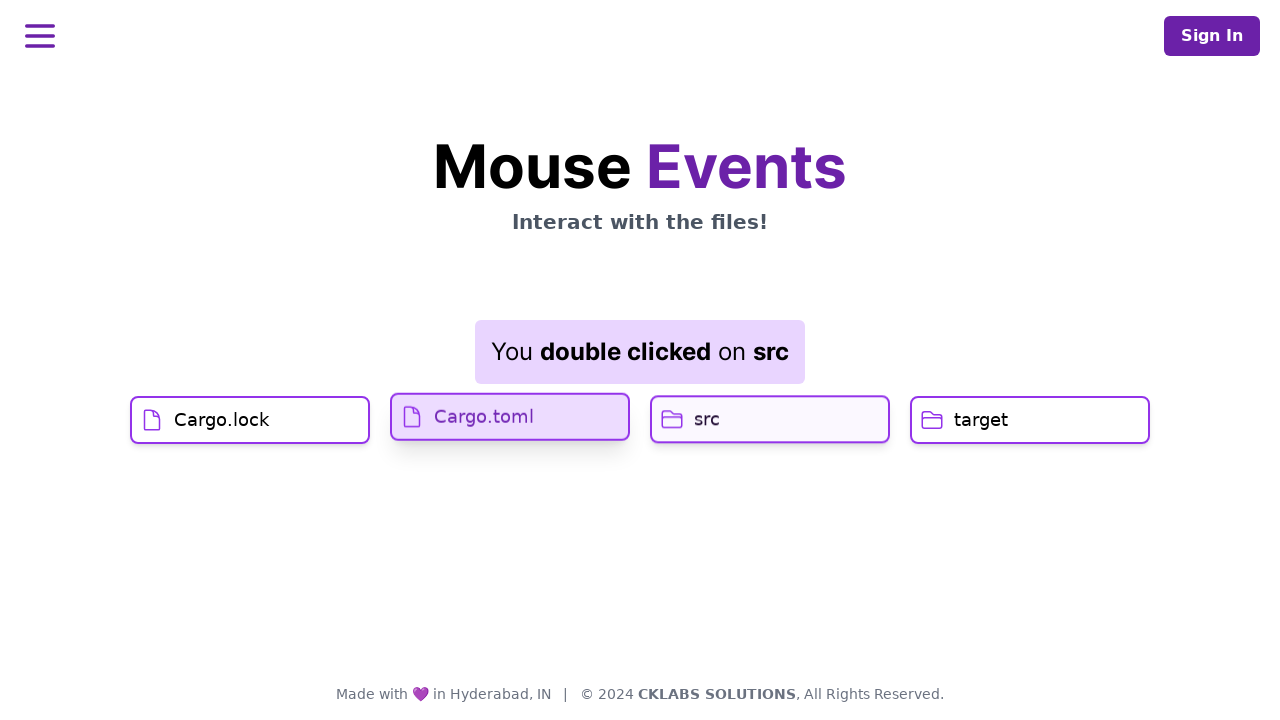

Right-clicked on target element to open context menu at (981, 420) on //h1[text()='target']
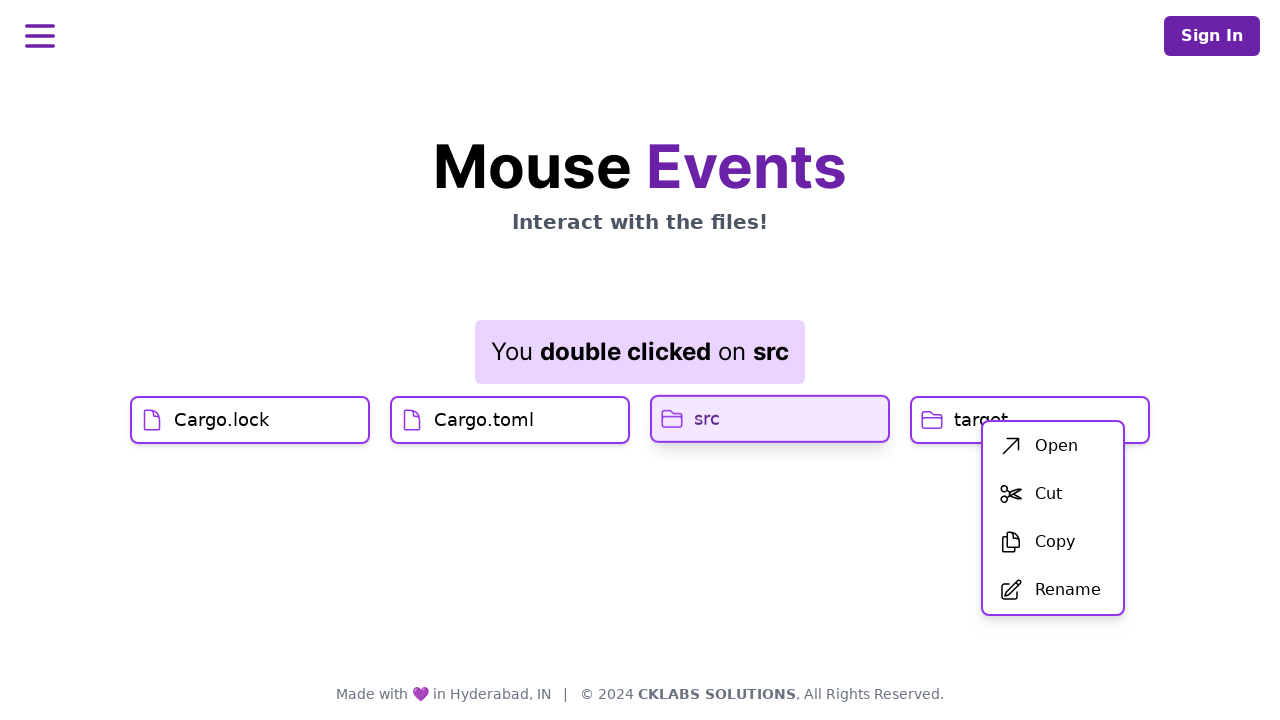

Clicked on first menu item from context menu at (1053, 446) on xpath=//div[@id='menu']/div/ul/li[1]
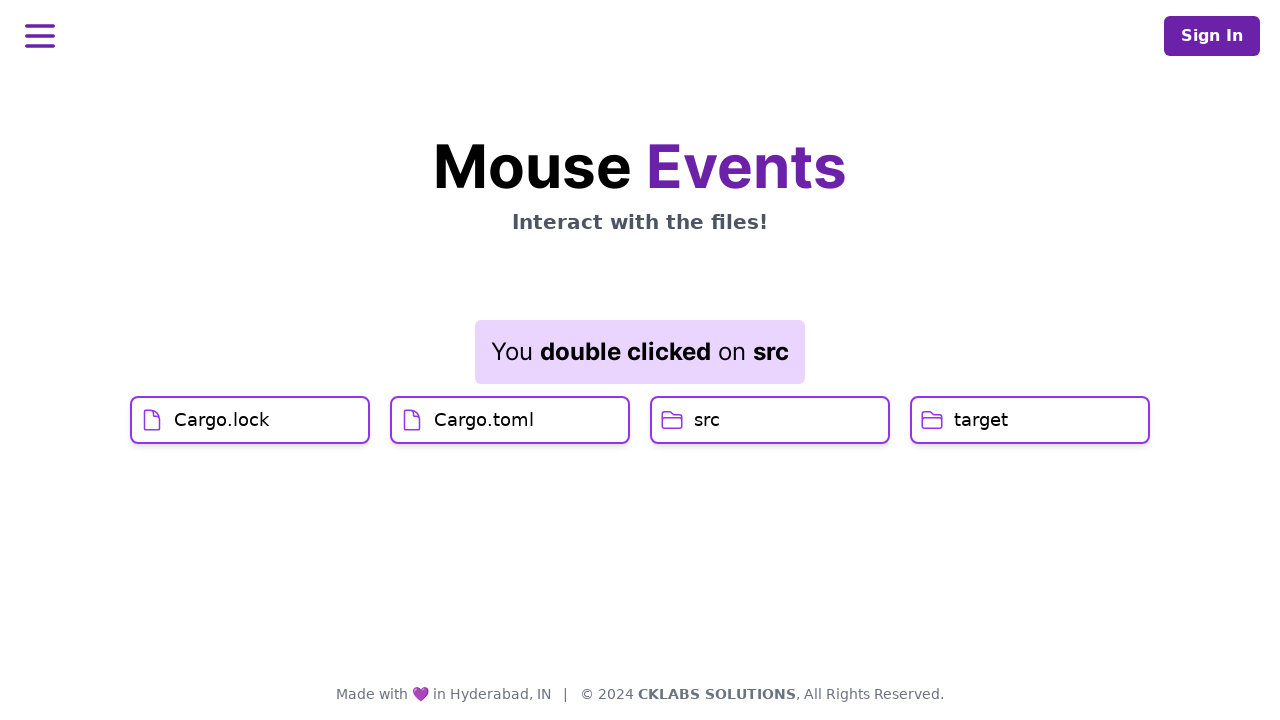

Result element loaded after context menu selection
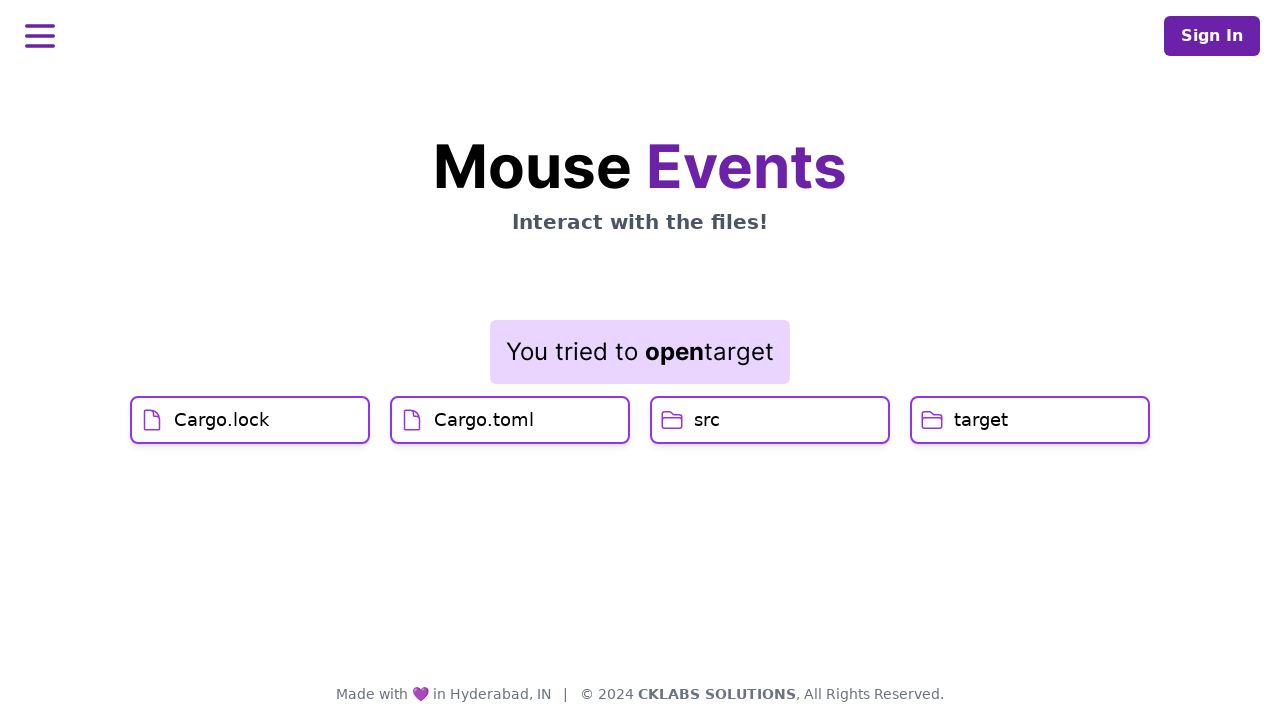

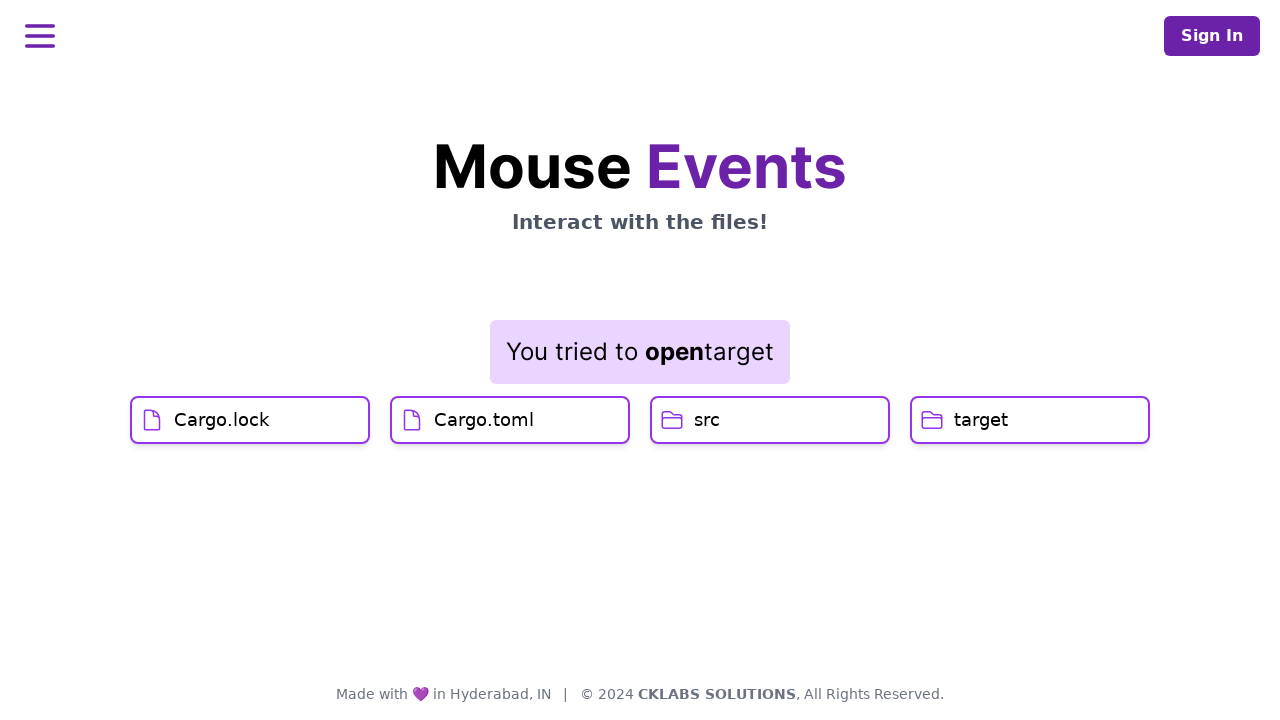